Tests editing a todo item by double-clicking, filling new text, and pressing Enter

Starting URL: https://demo.playwright.dev/todomvc

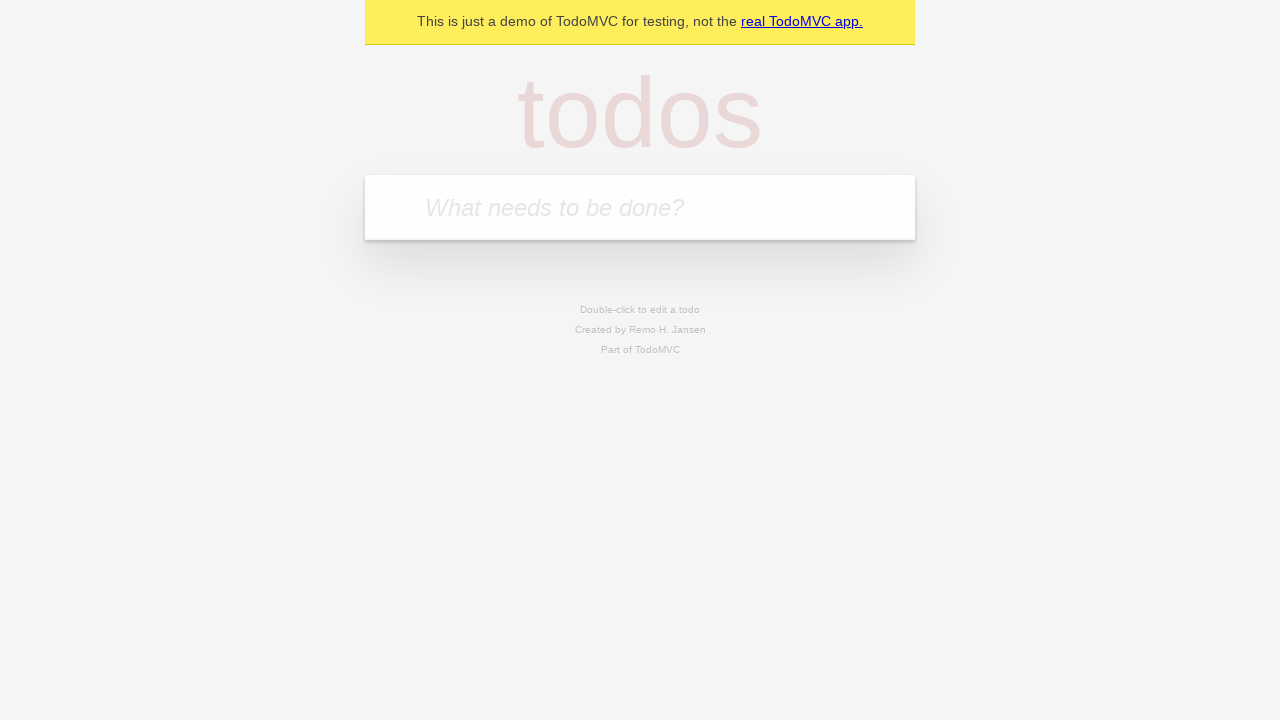

Filled todo input with 'buy some cheese' on internal:attr=[placeholder="What needs to be done?"i]
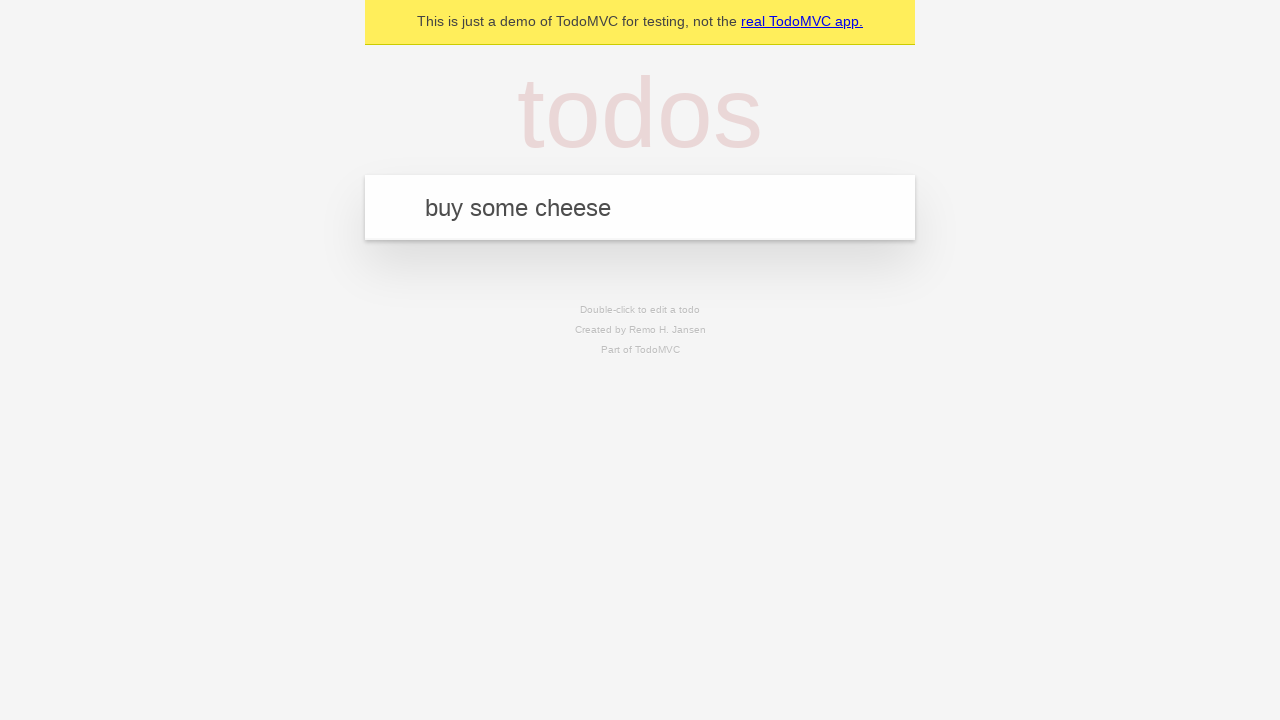

Pressed Enter to create first todo on internal:attr=[placeholder="What needs to be done?"i]
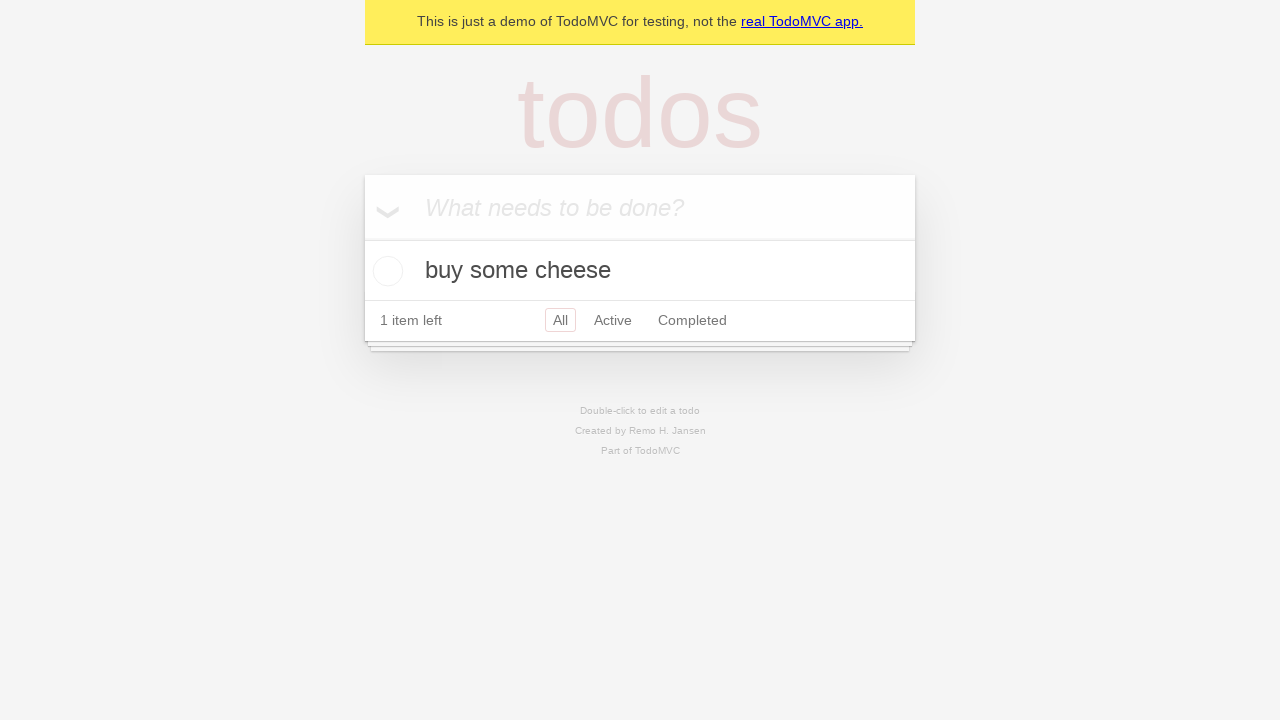

Filled todo input with 'feed the cat' on internal:attr=[placeholder="What needs to be done?"i]
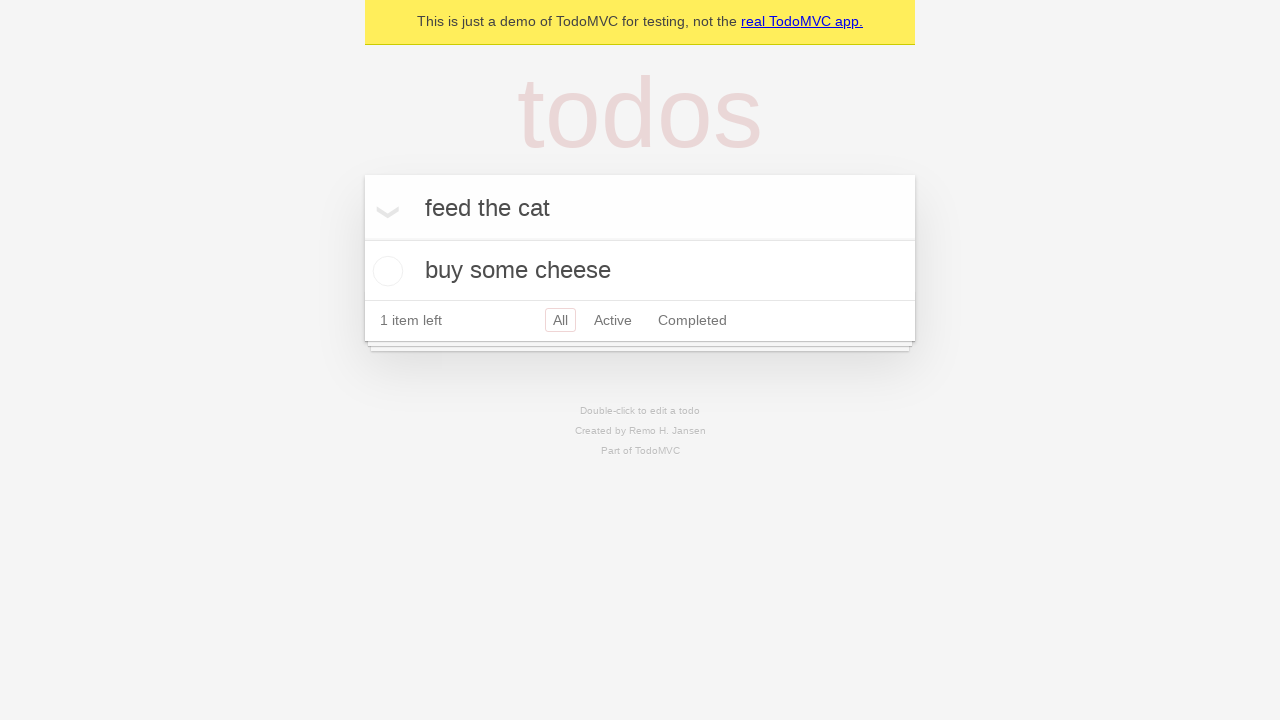

Pressed Enter to create second todo on internal:attr=[placeholder="What needs to be done?"i]
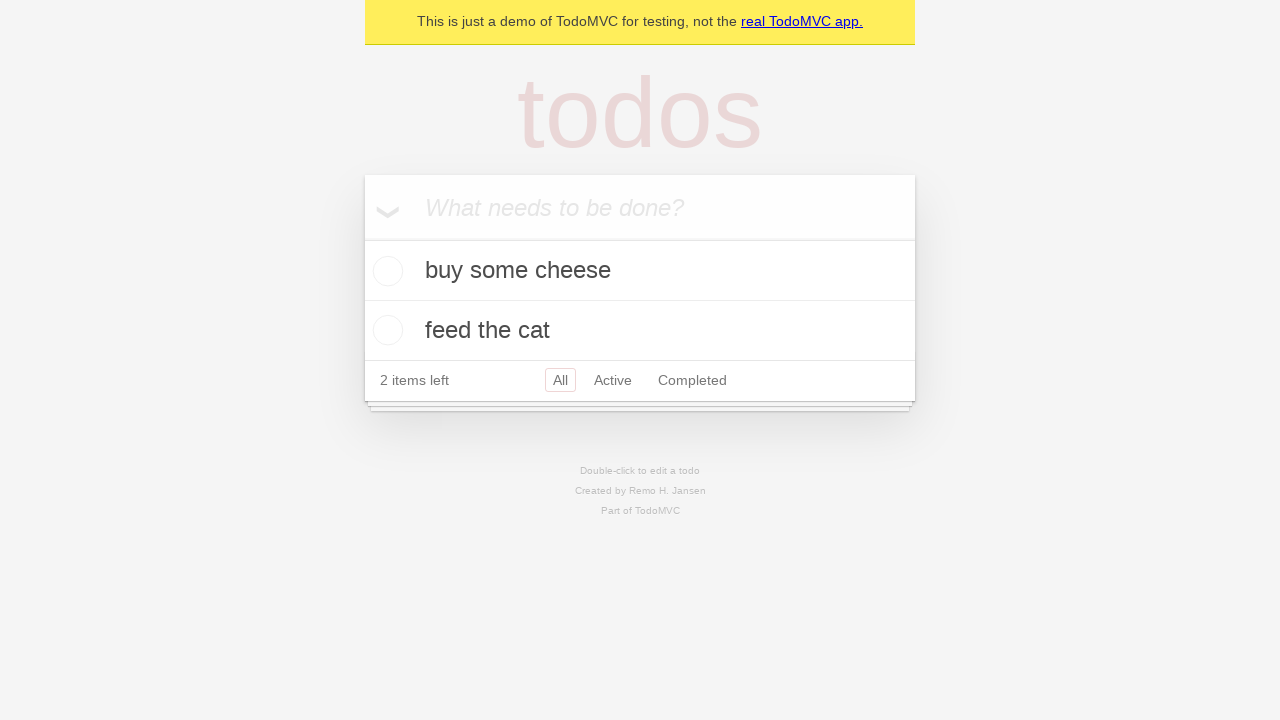

Filled todo input with 'book a doctors appointment' on internal:attr=[placeholder="What needs to be done?"i]
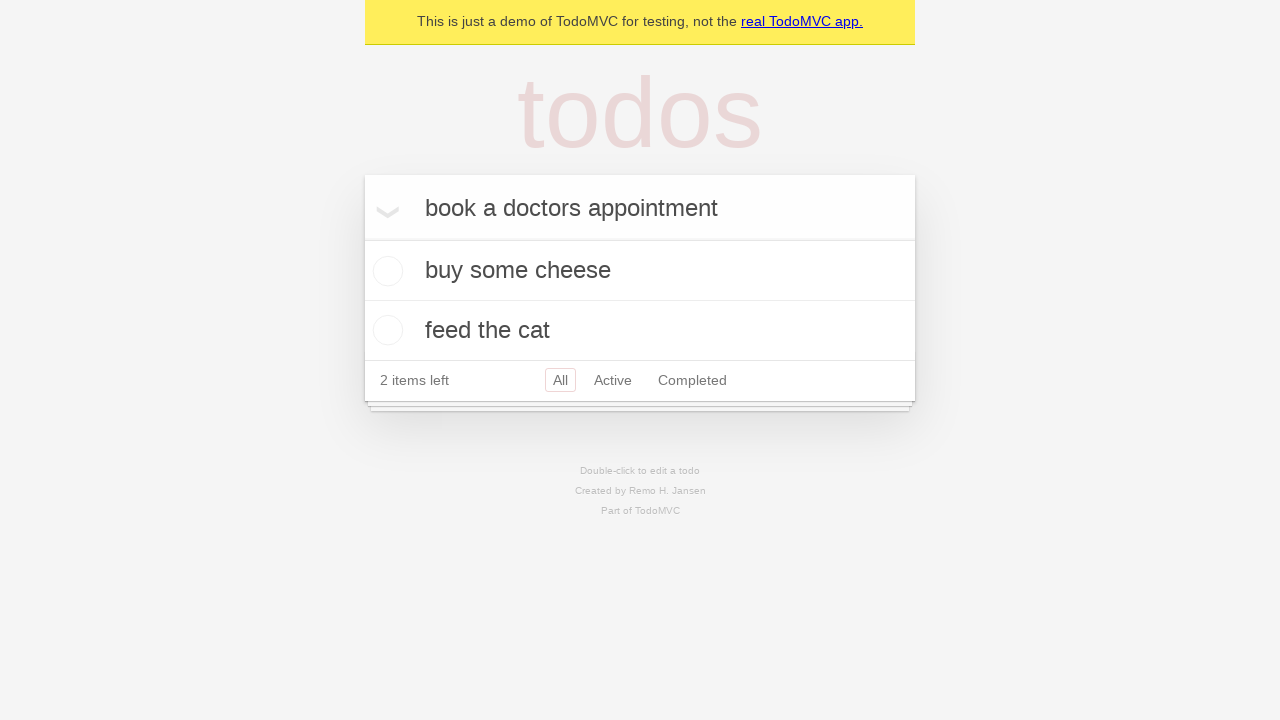

Pressed Enter to create third todo on internal:attr=[placeholder="What needs to be done?"i]
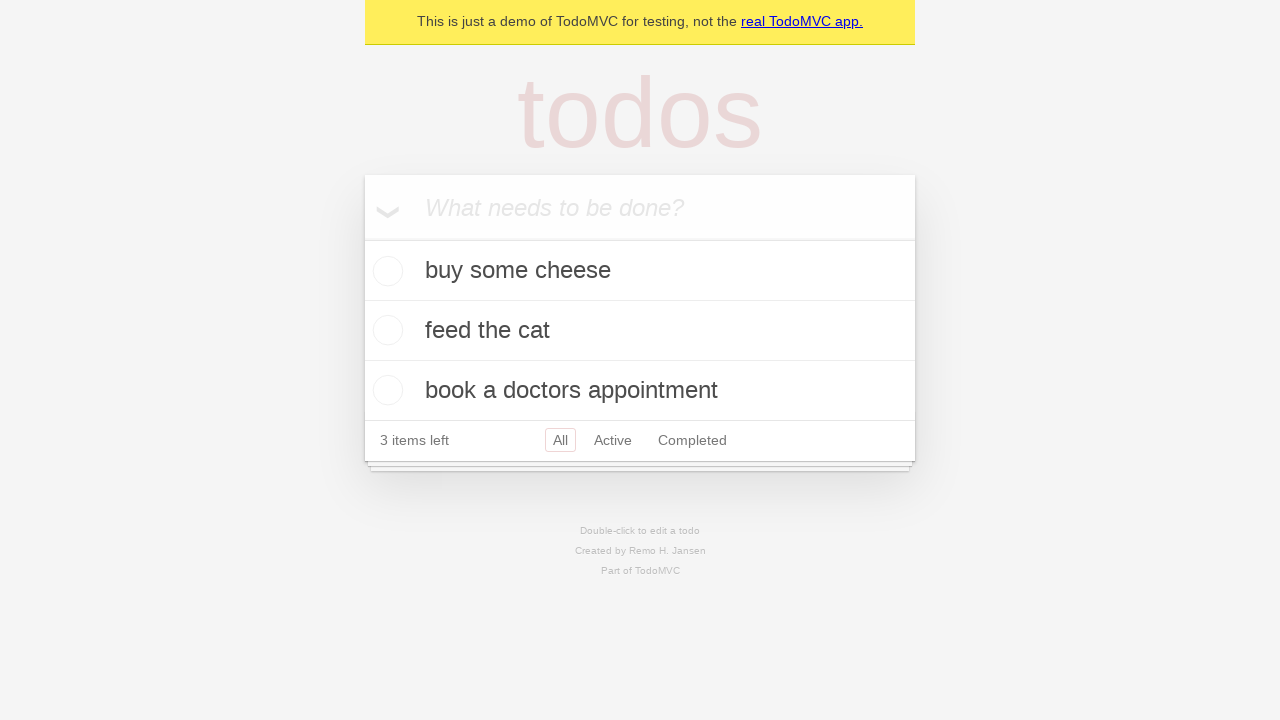

Double-clicked second todo item to enter edit mode at (640, 331) on [data-testid='todo-item'] >> nth=1
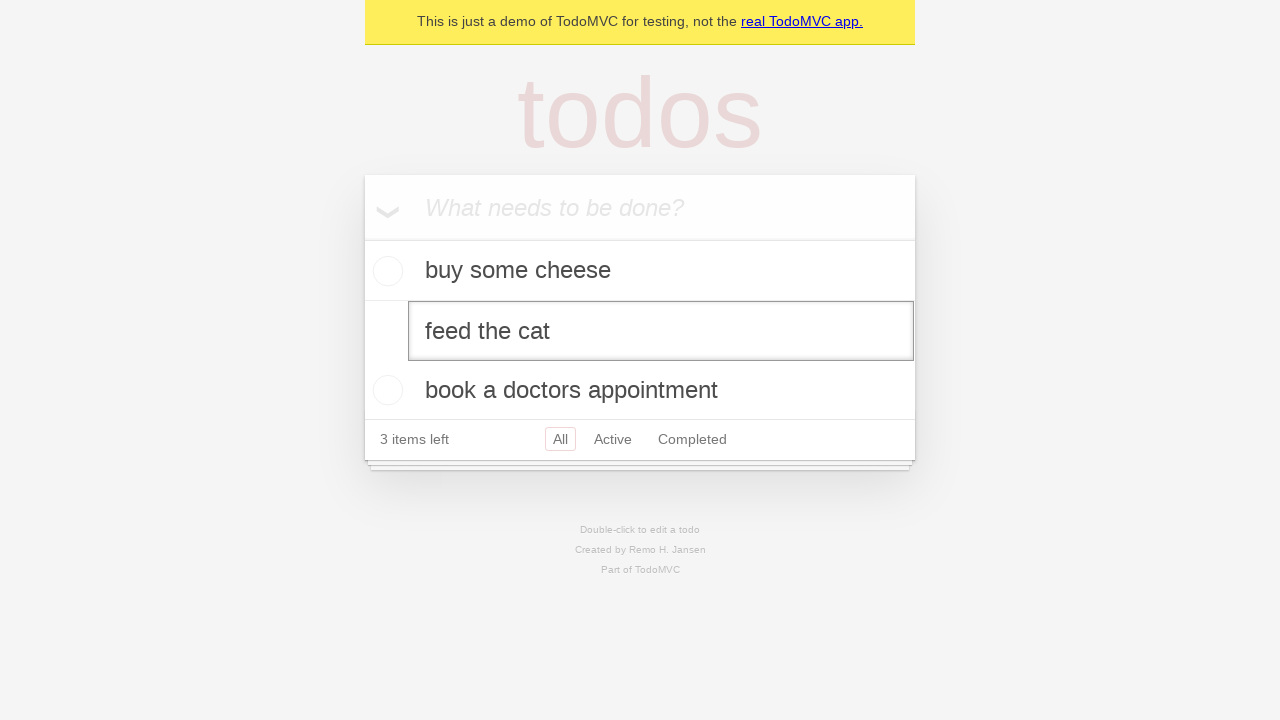

Filled edit textbox with new text 'buy some sausages' on [data-testid='todo-item'] >> nth=1 >> internal:role=textbox[name="Edit"i]
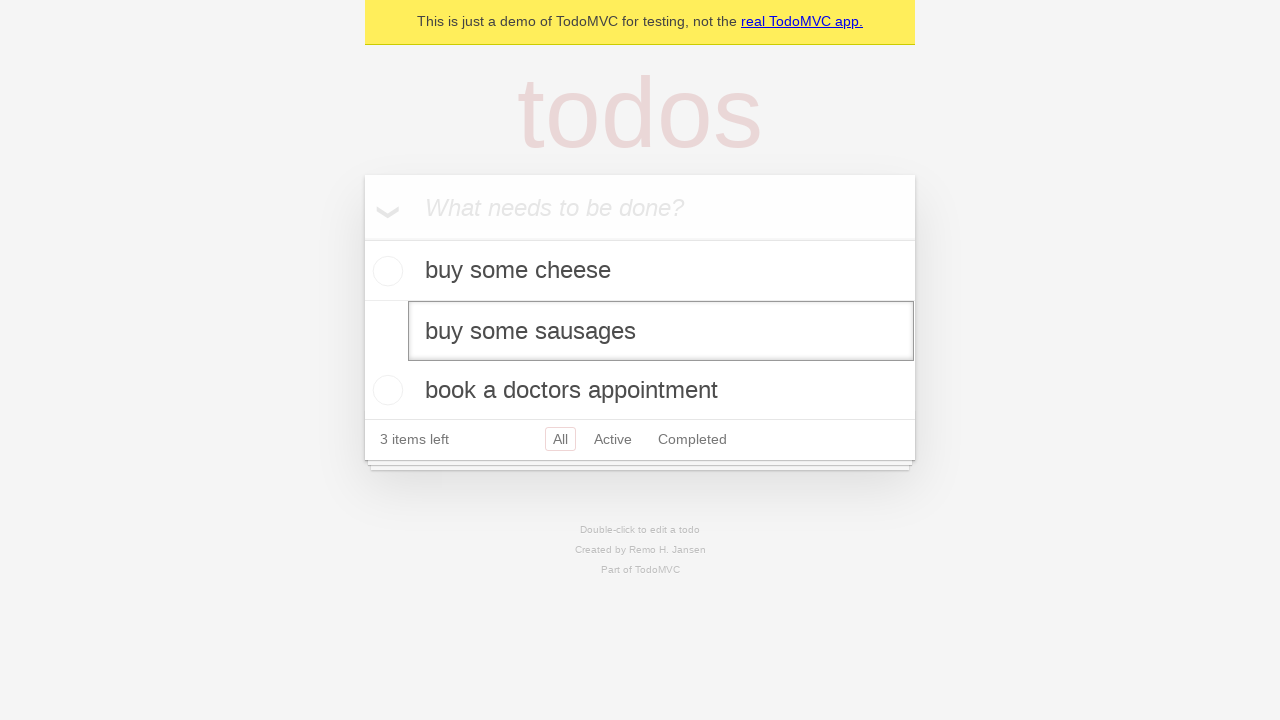

Pressed Enter to confirm todo edit on [data-testid='todo-item'] >> nth=1 >> internal:role=textbox[name="Edit"i]
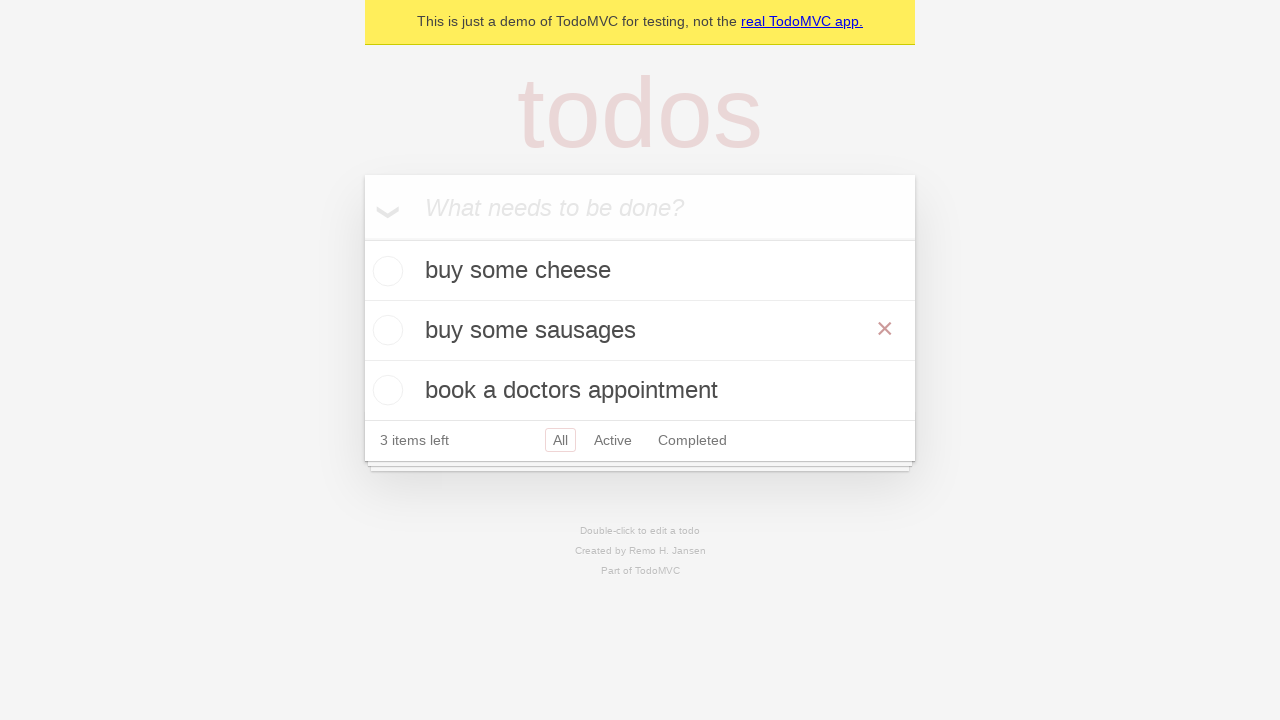

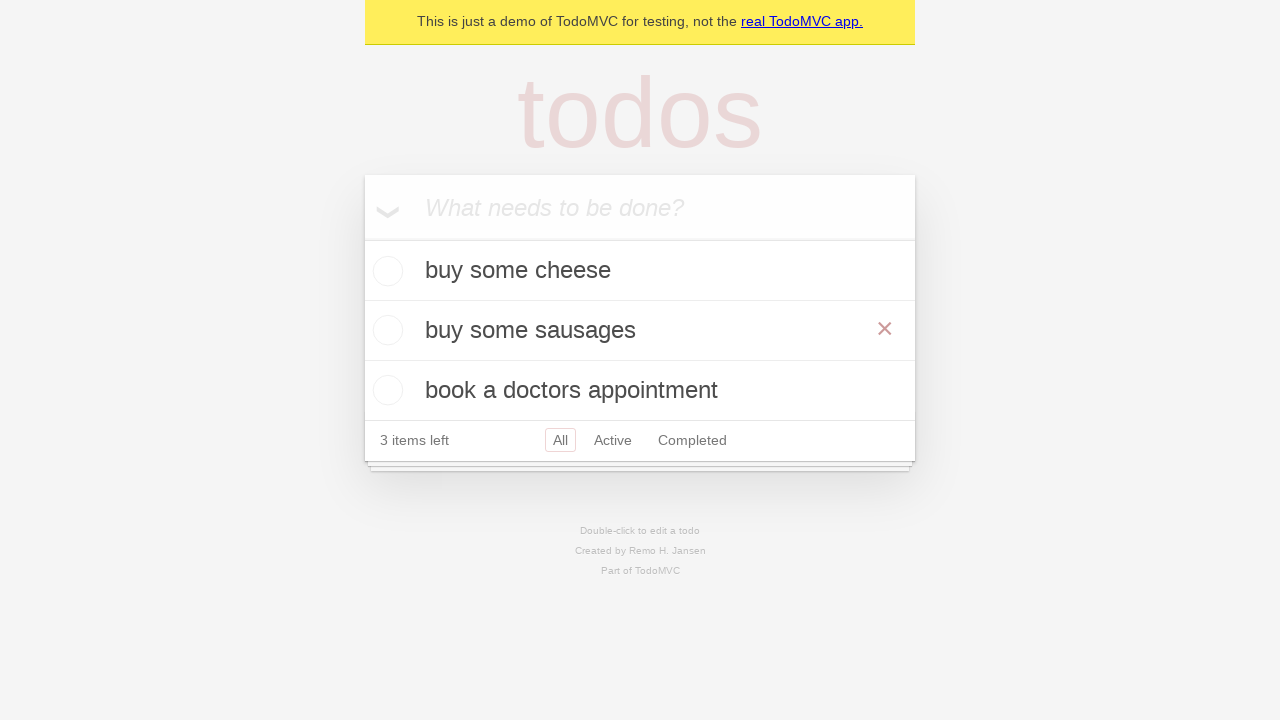